Tests filling out a student registration practice form by entering first name, last name, email, selecting gender, entering phone number, selecting birthdate from datepicker, adding subjects, selecting hobbies, and entering address.

Starting URL: https://demoqa.com/automation-practice-form

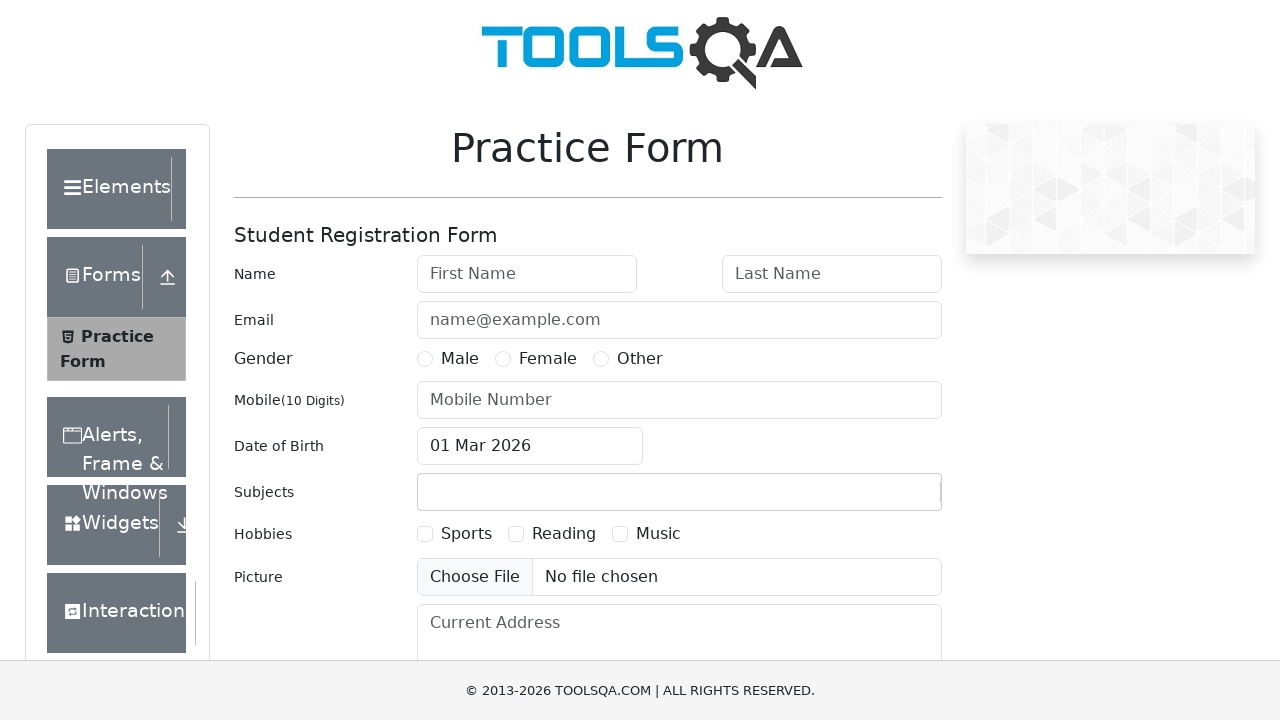

Entered first name 'John' on #firstName
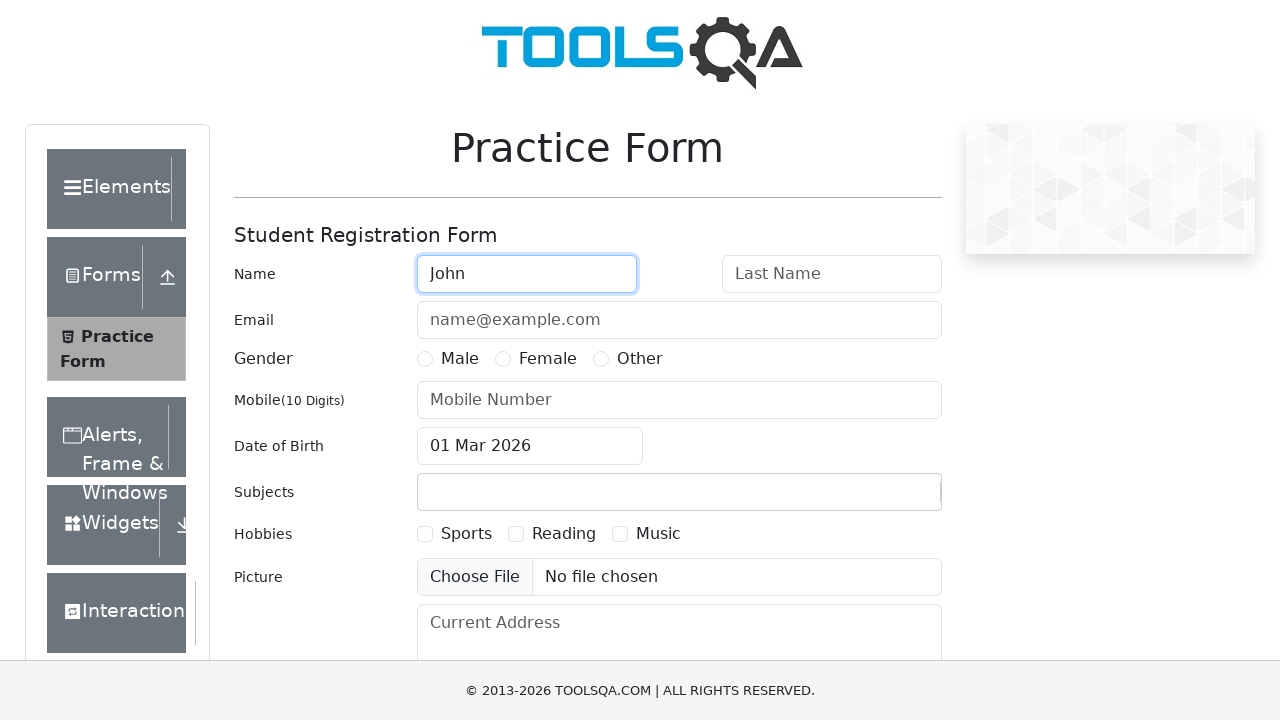

Entered last name 'Smith' on #lastName
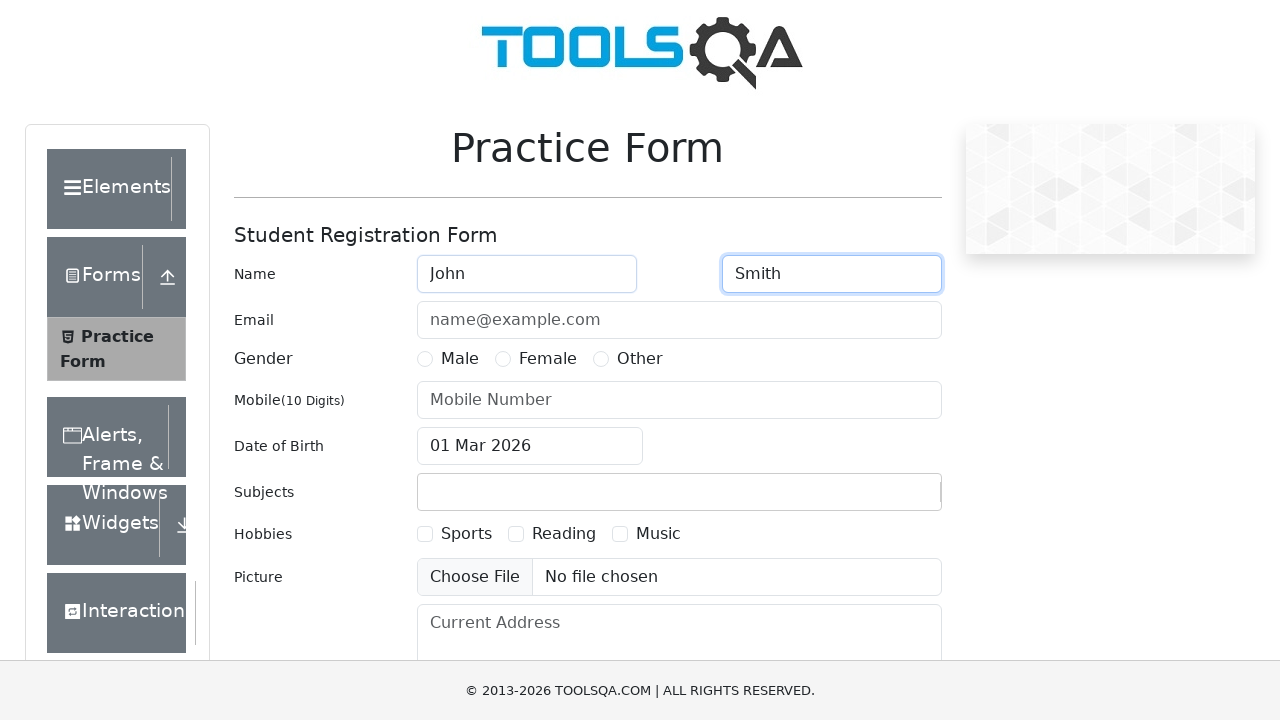

Entered email 'john.smith@domain.com' on #userEmail
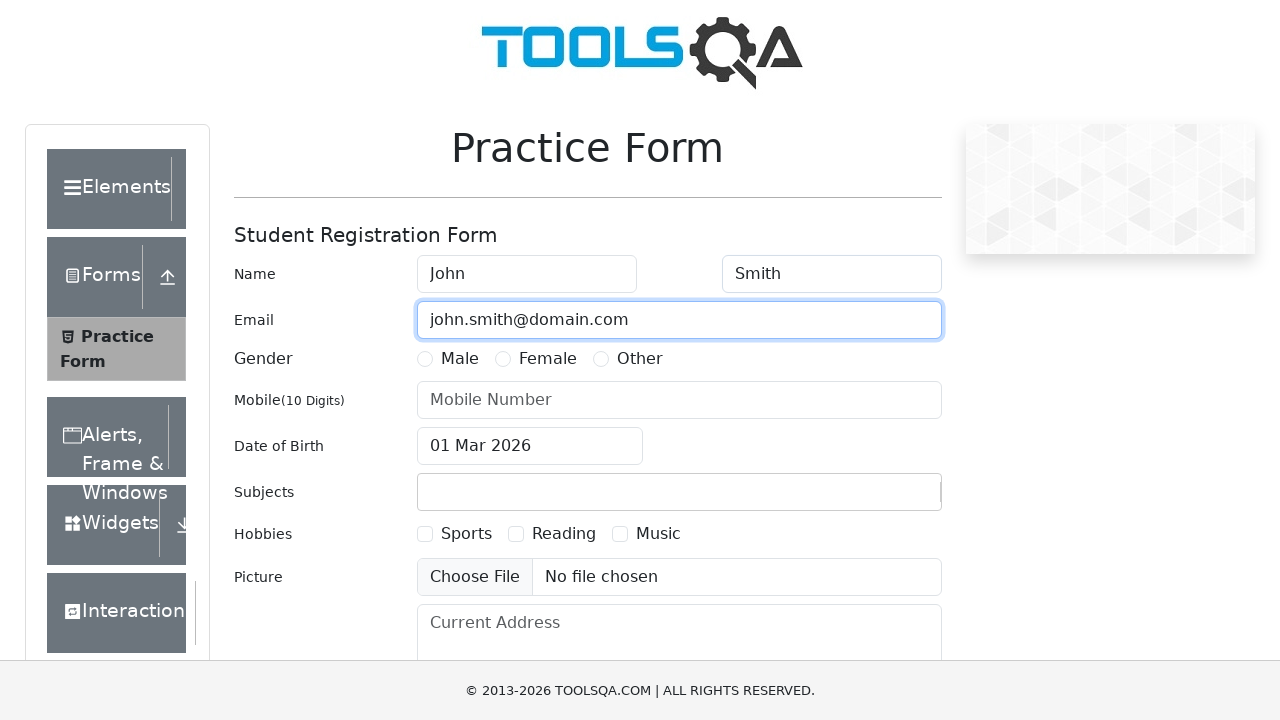

Selected 'Other' gender option at (640, 359) on label[for='gender-radio-3']
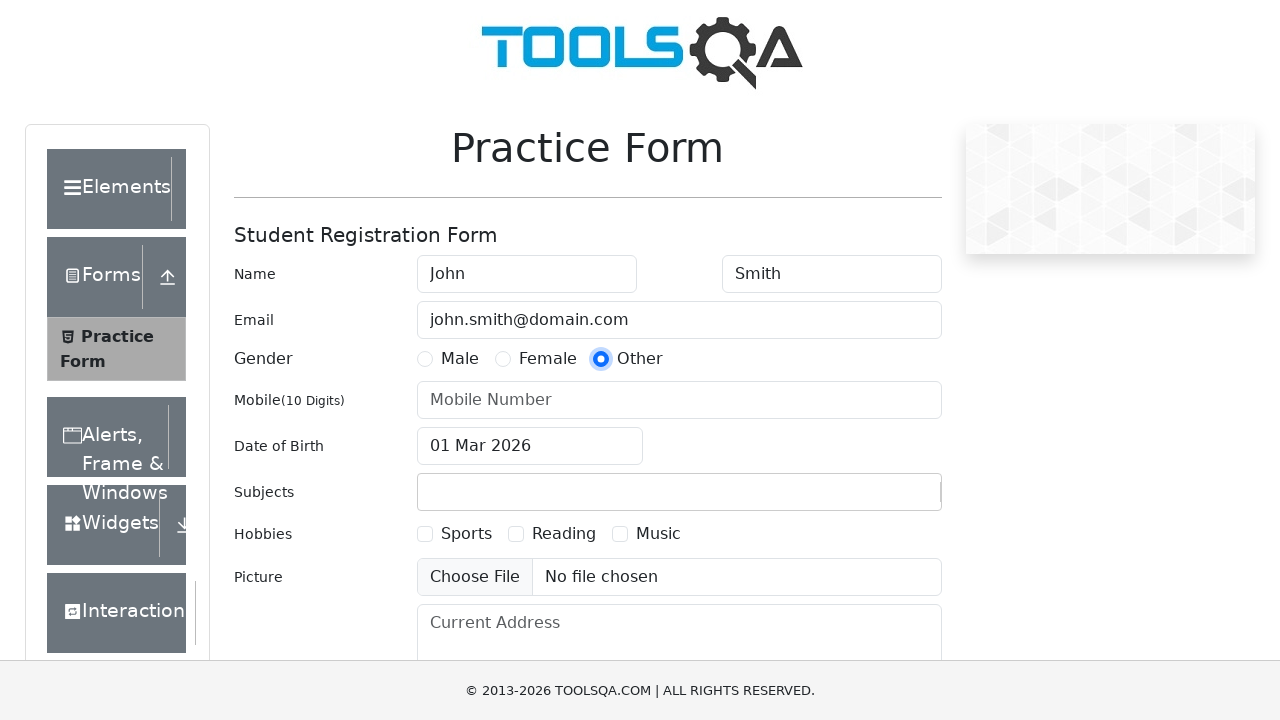

Entered phone number '1234567891' on #userNumber
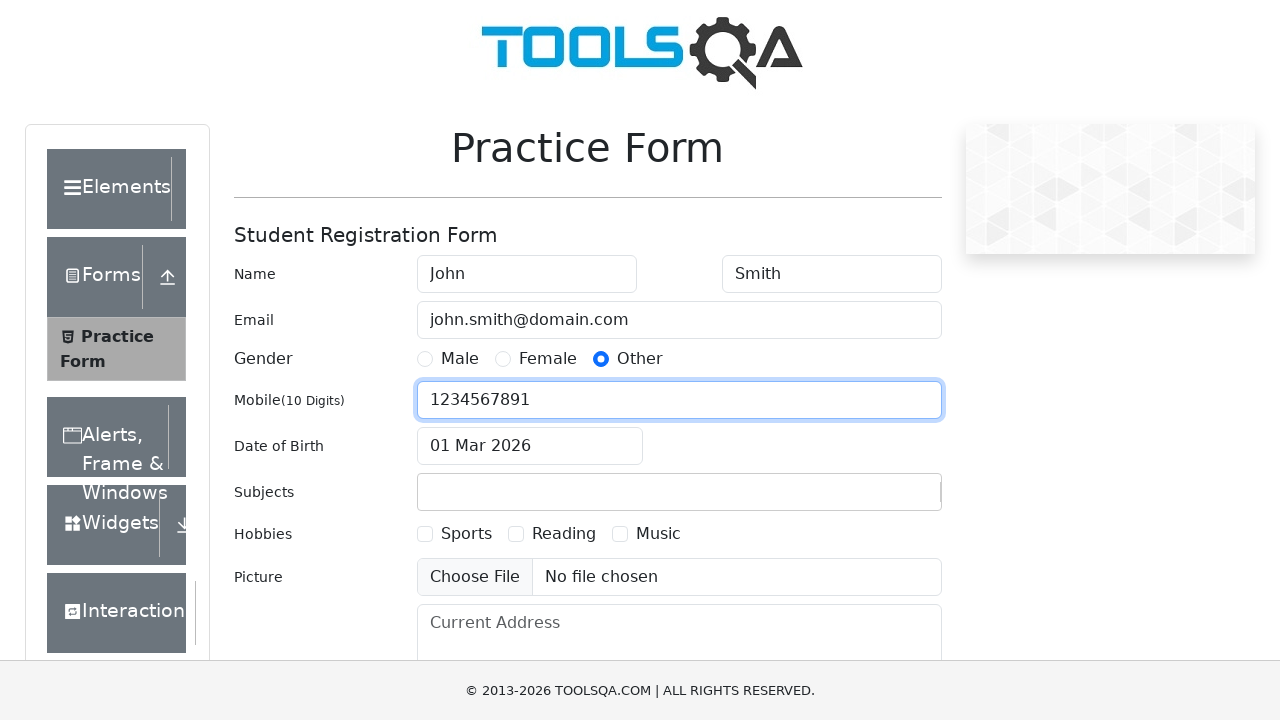

Clicked birthdate input to open datepicker at (530, 446) on #dateOfBirthInput
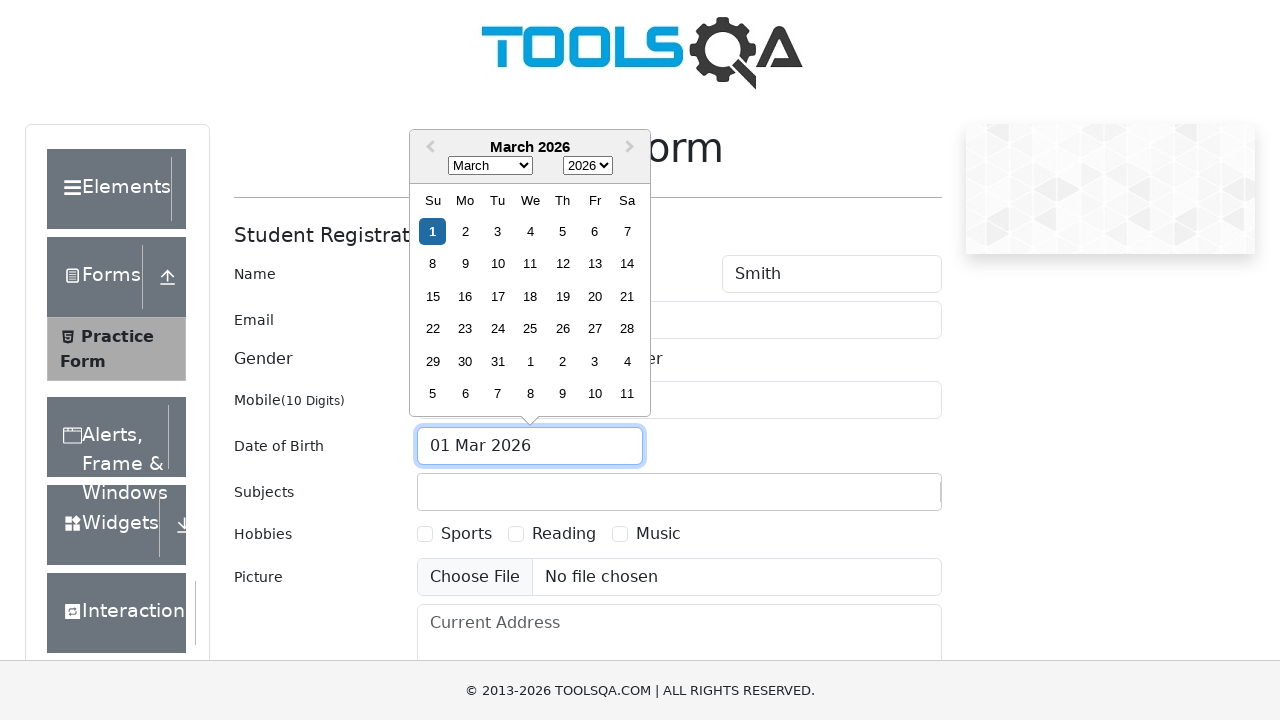

Selected year 1912 from datepicker dropdown on .react-datepicker__year-select
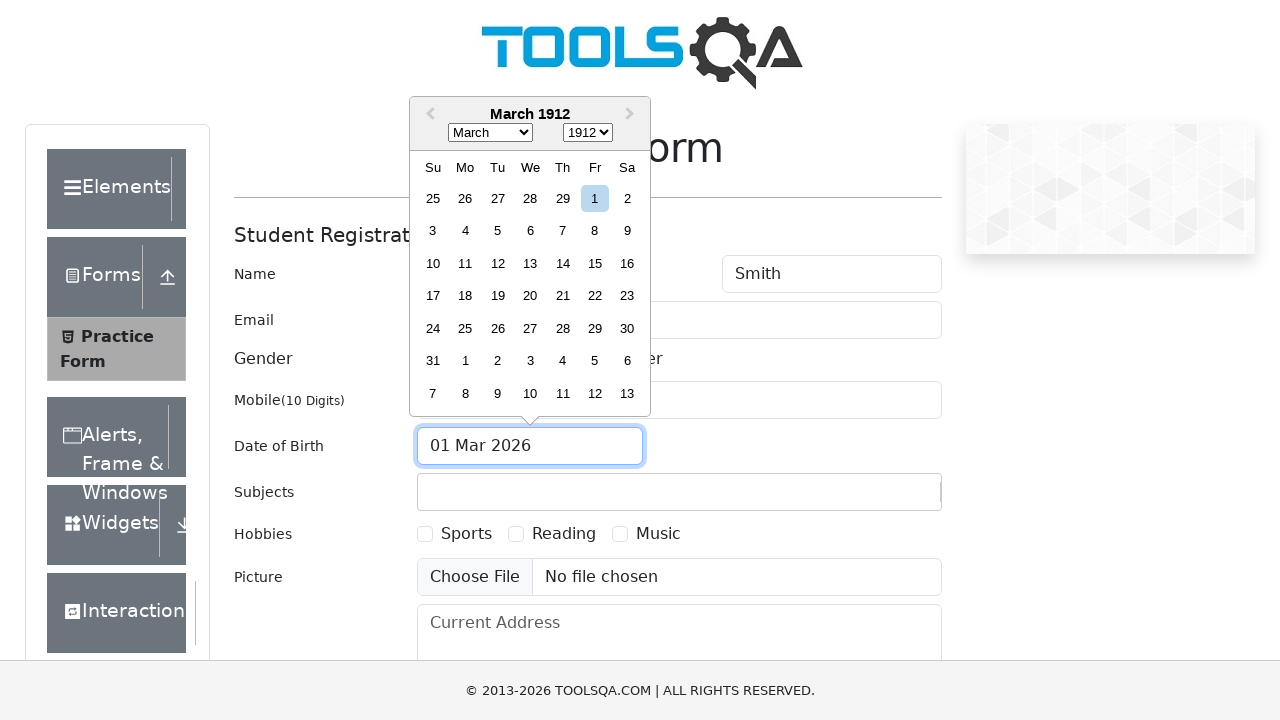

Selected August (month 7) from datepicker dropdown on .react-datepicker__month-select
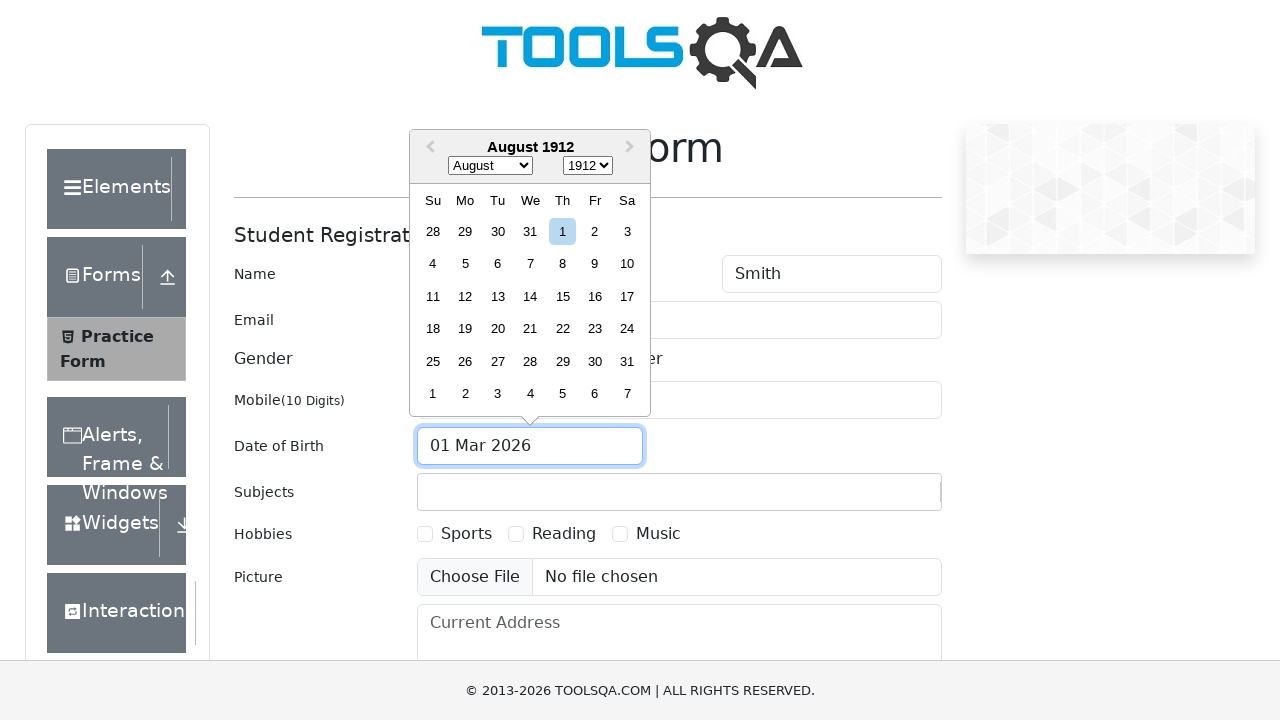

Selected day 19 from datepicker calendar at (465, 329) on .react-datepicker__day--019:not(.react-datepicker__day--outside-month)
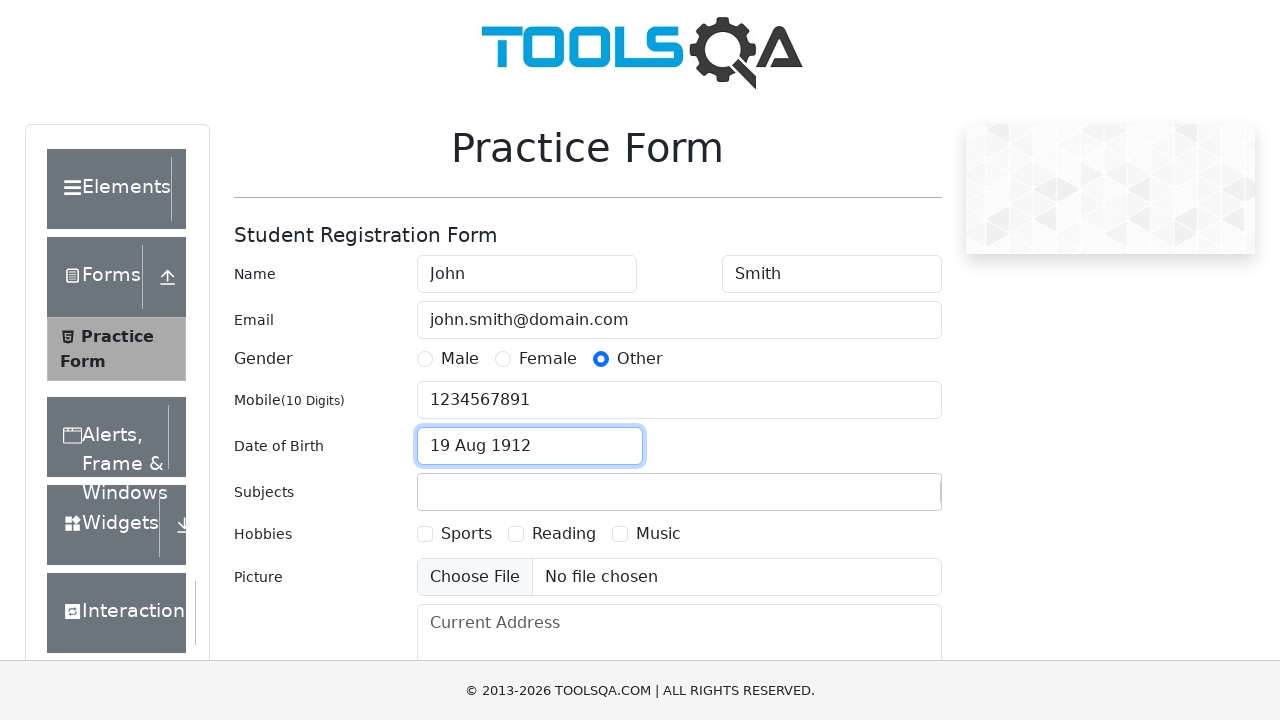

Entered 'Com' in subjects field on #subjectsInput
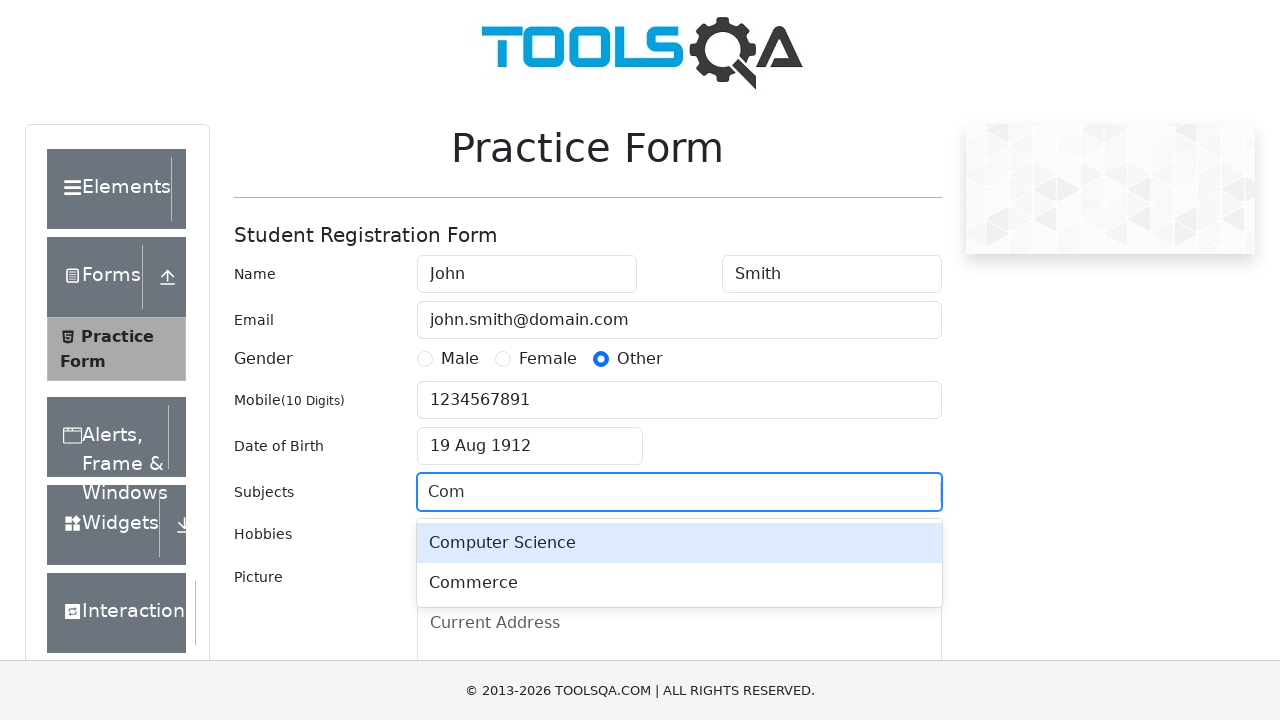

Pressed Enter to select subject from autocomplete on #subjectsInput
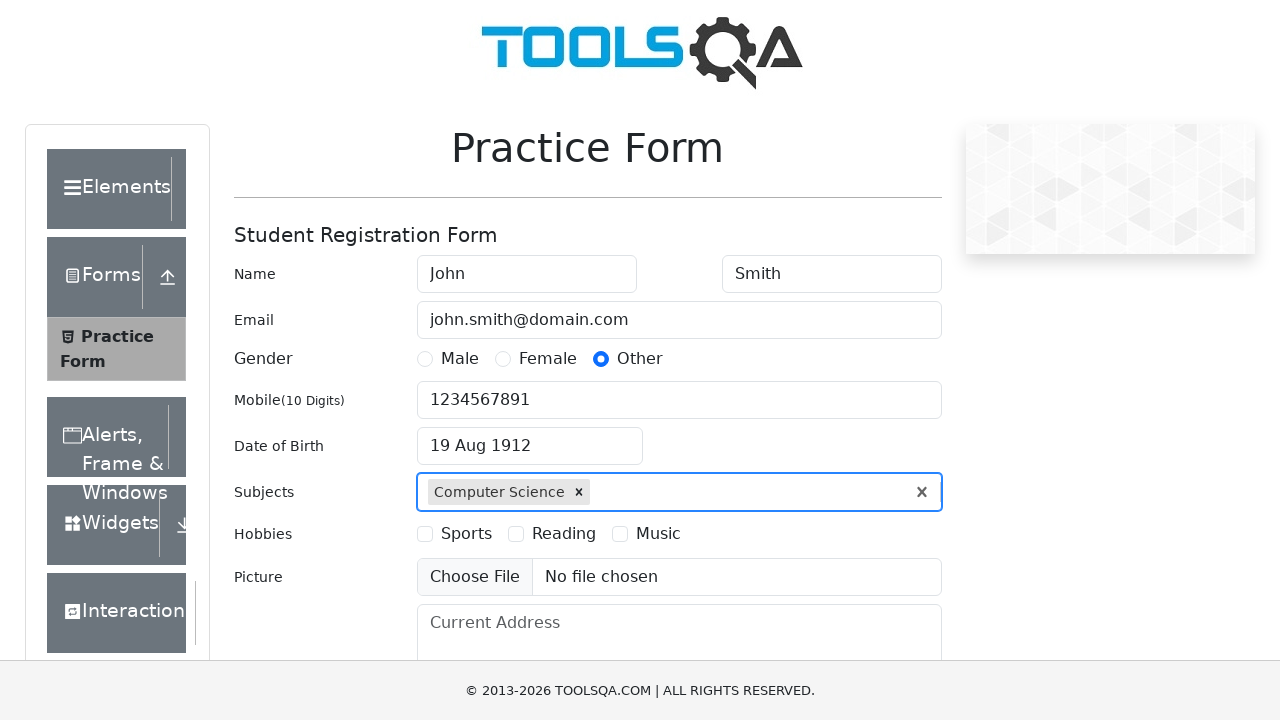

Selected 'Reading' hobby checkbox at (564, 534) on label[for='hobbies-checkbox-2']
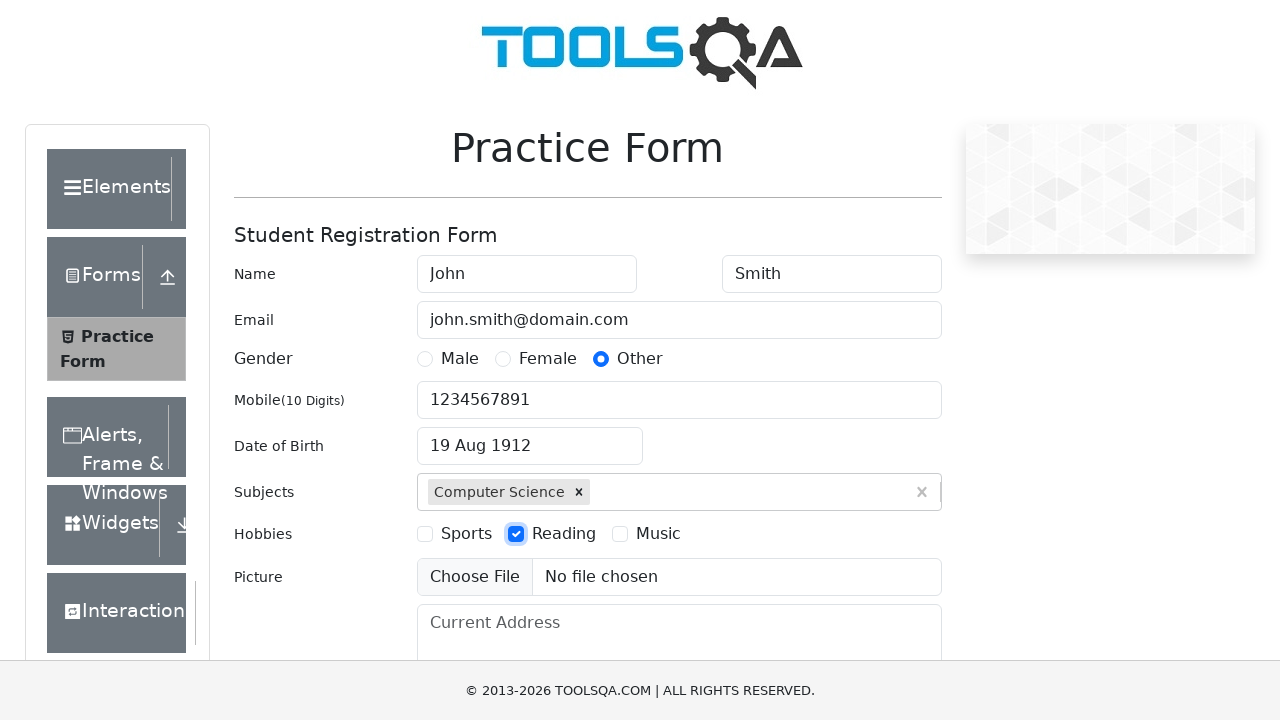

Entered current address 'somewhere 15/58' on #currentAddress
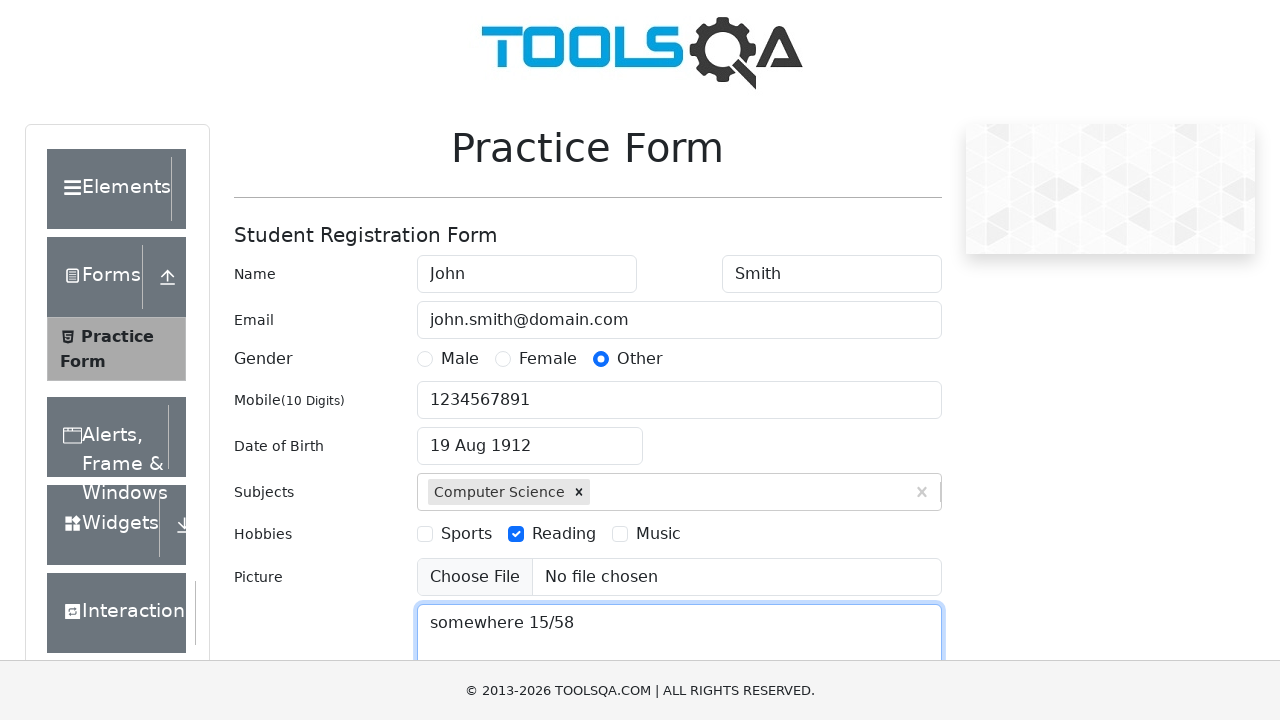

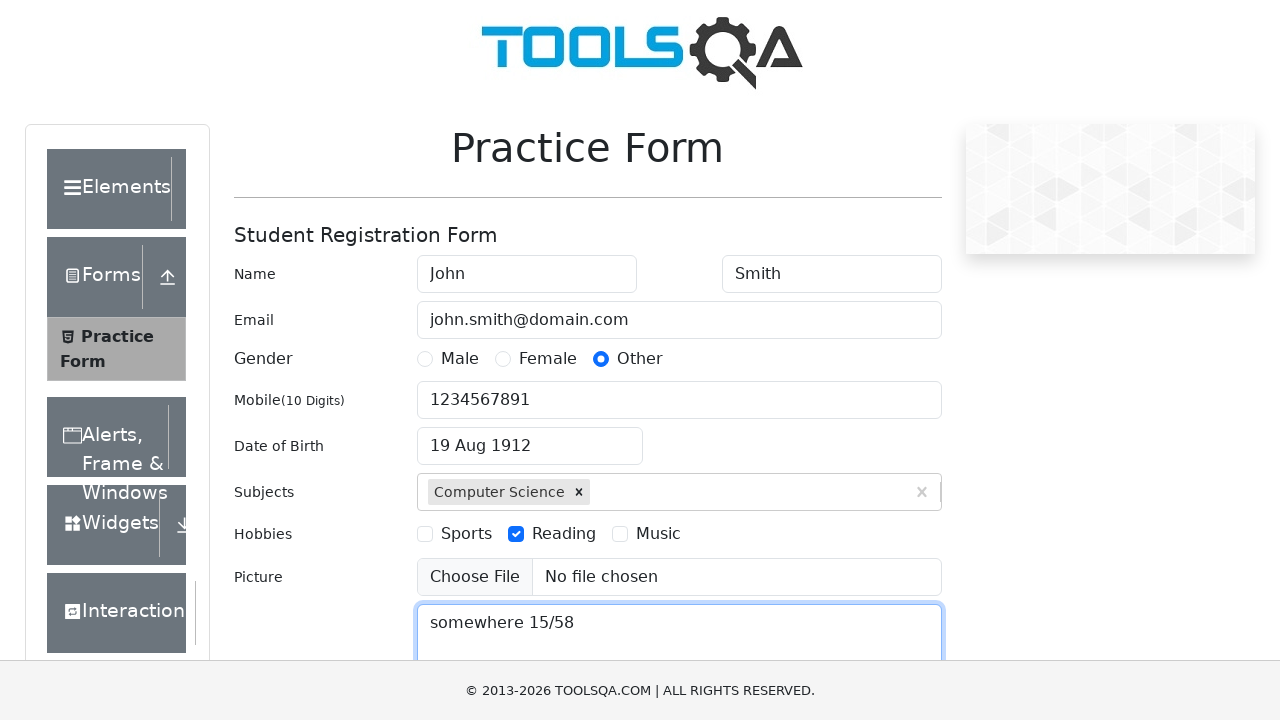